Tests drag and drop functionality on jQuery UI demo page by dragging an element from source to target within an iframe

Starting URL: https://jqueryui.com/droppable

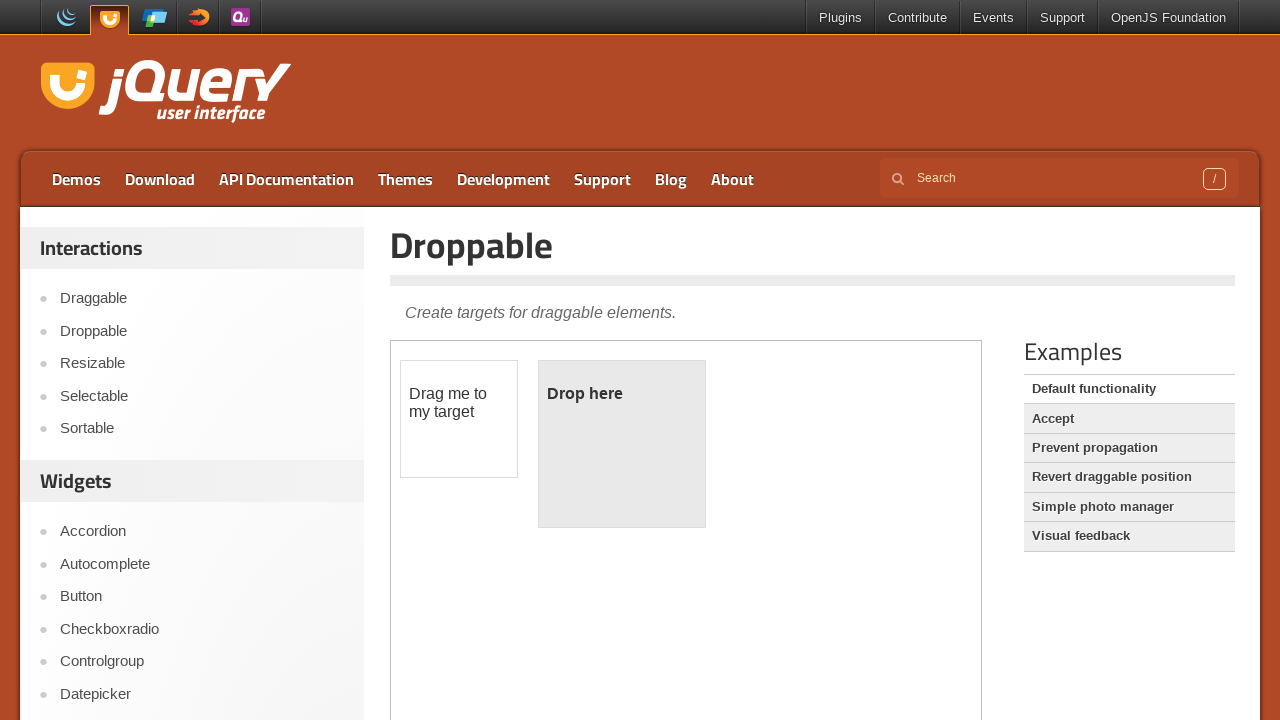

Located the demo iframe for drag and drop test
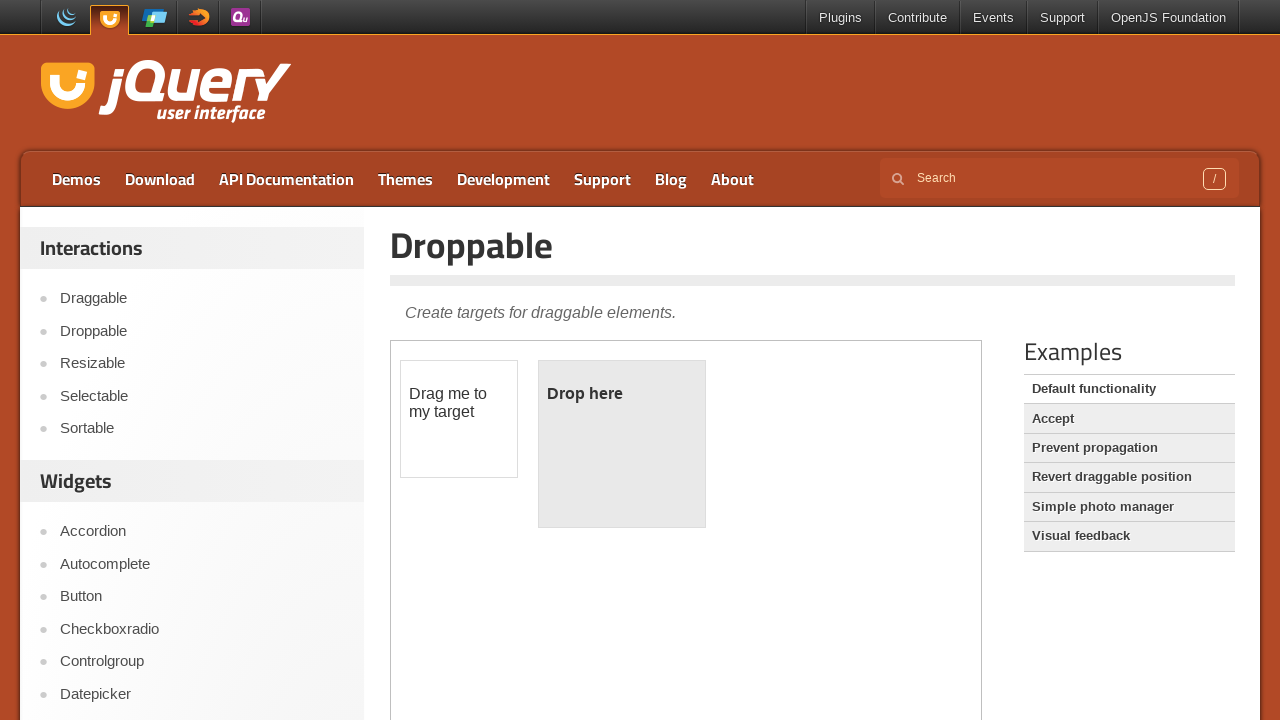

Located the draggable source element
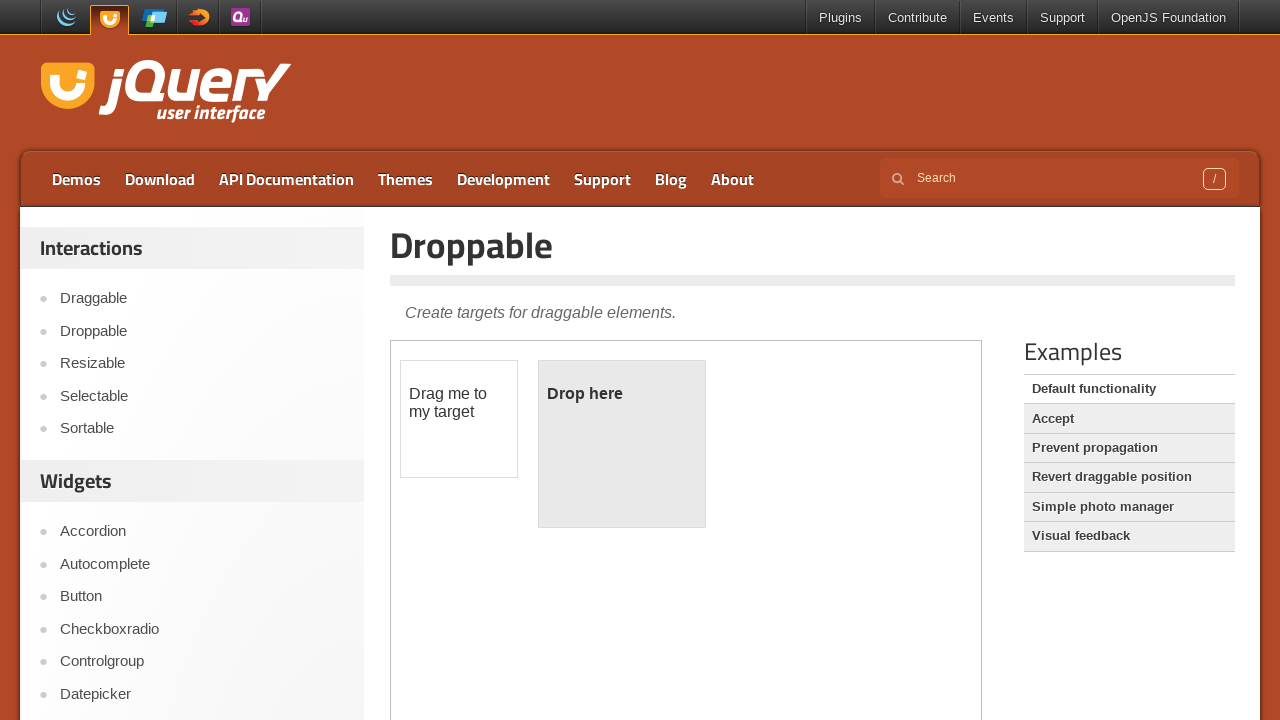

Located the droppable target element
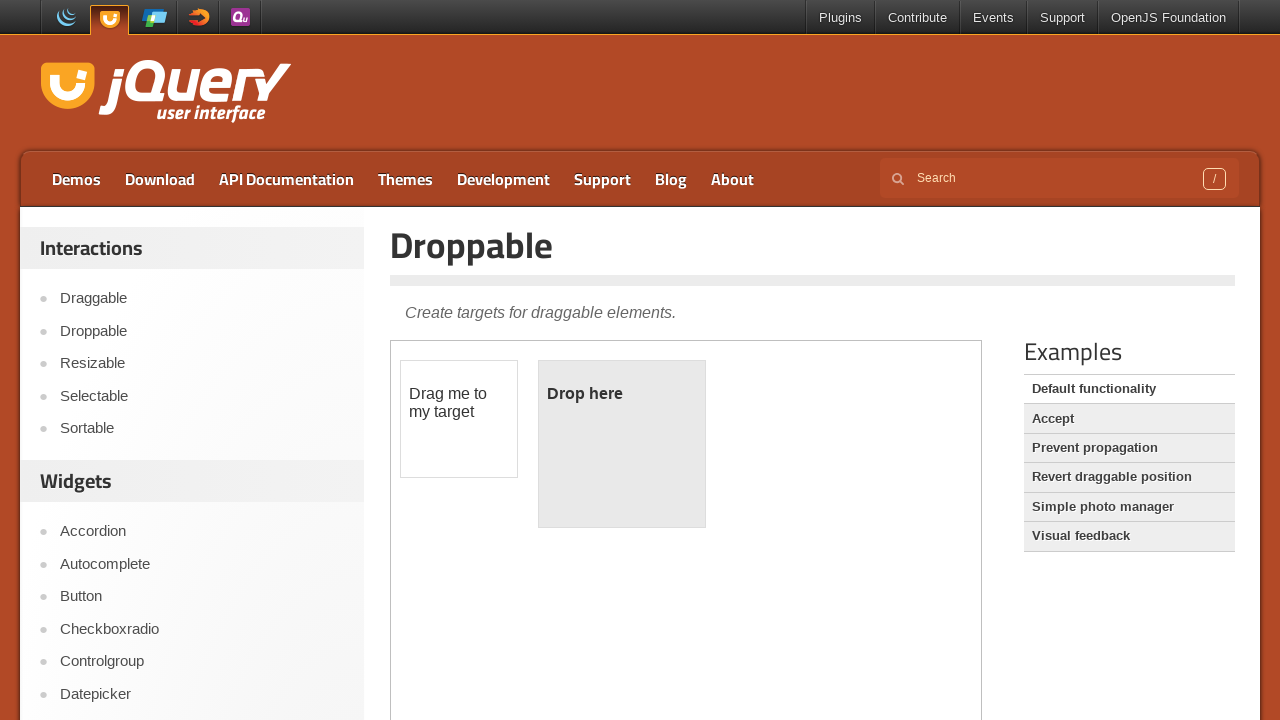

Dragged the source element to the target element successfully at (622, 444)
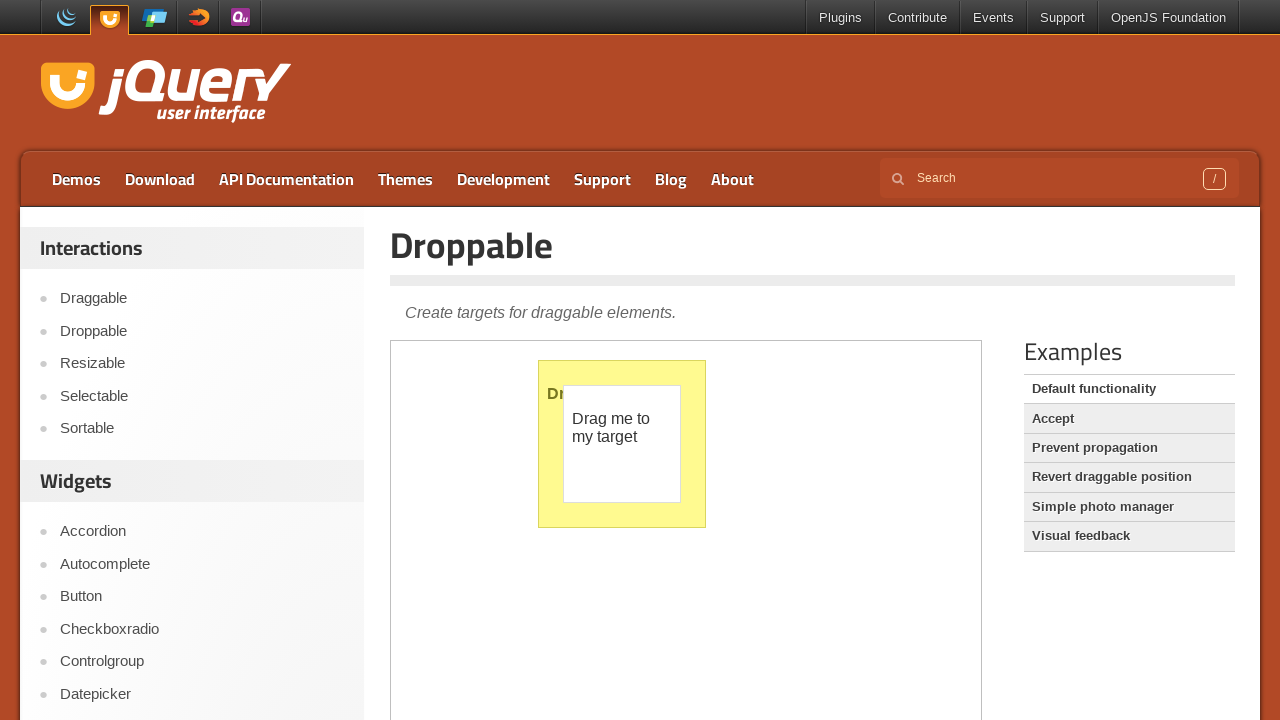

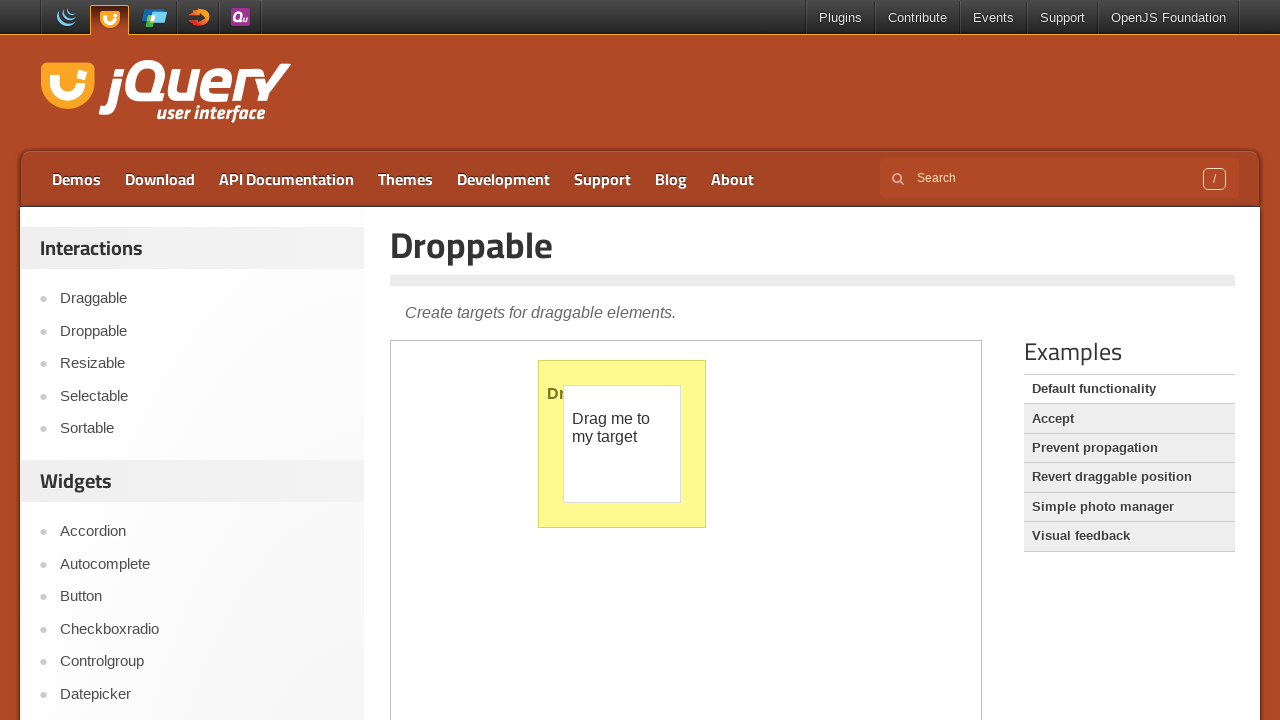